Tests drag and drop functionality by navigating to the Drag and Drop page and dragging column A to column B

Starting URL: https://practice.cydeo.com/

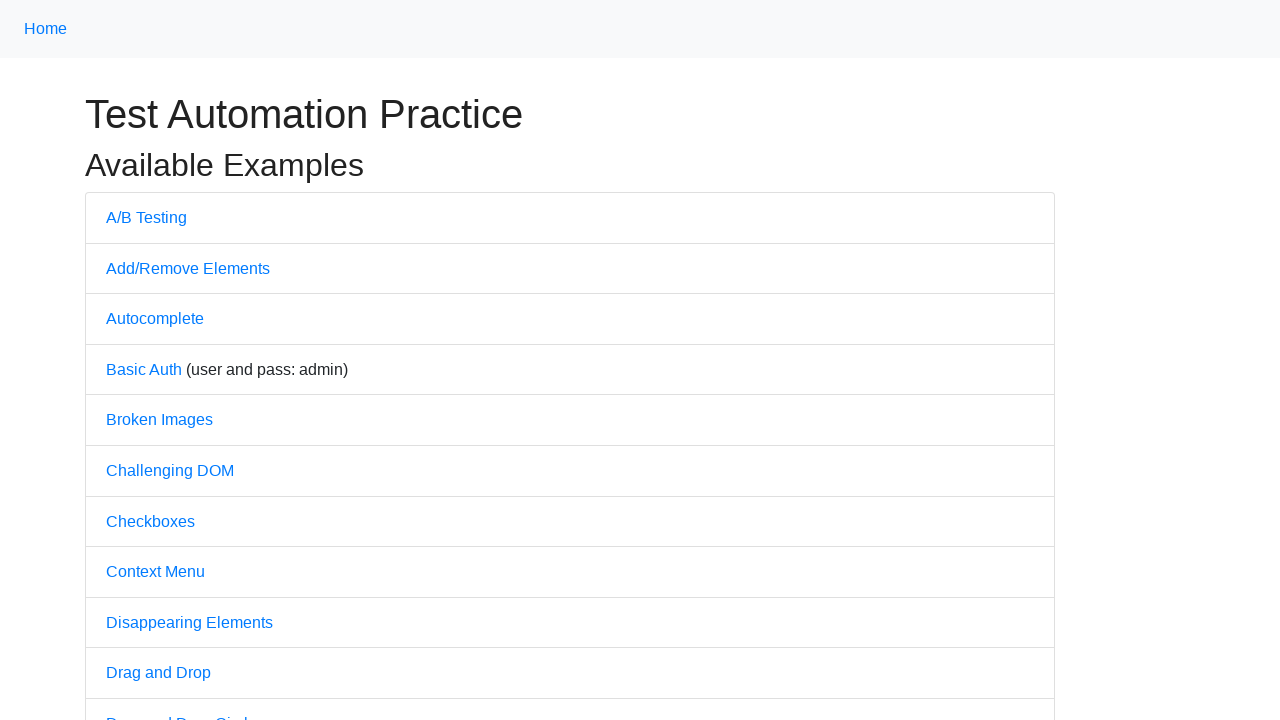

Clicked on Drag and Drop link at (158, 673) on text='Drag and Drop'
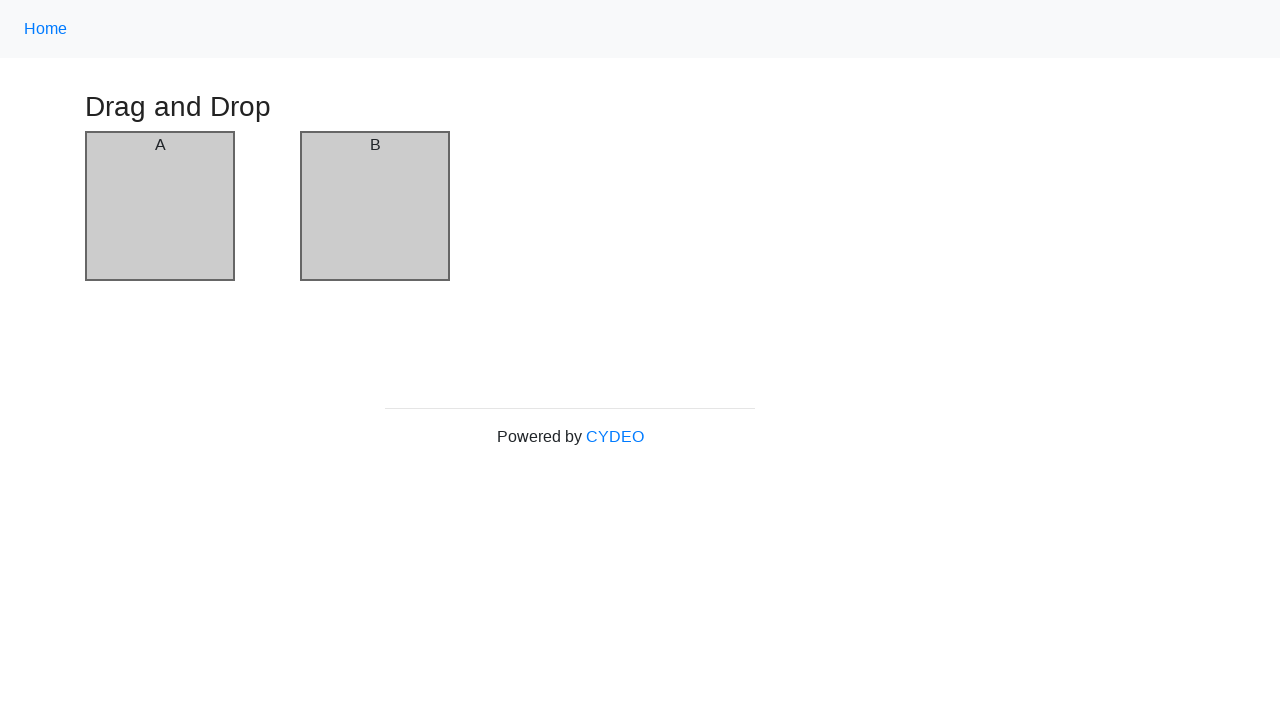

Drag and Drop page loaded with column A visible
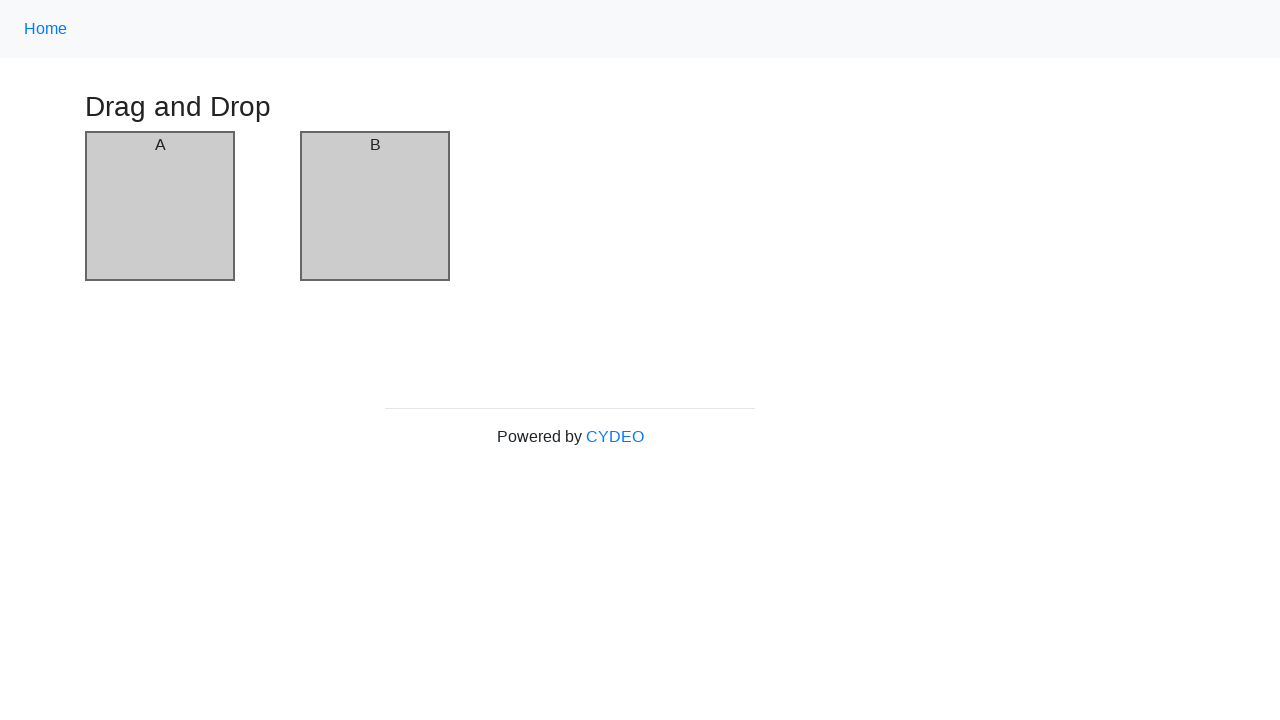

Located column A and column B elements
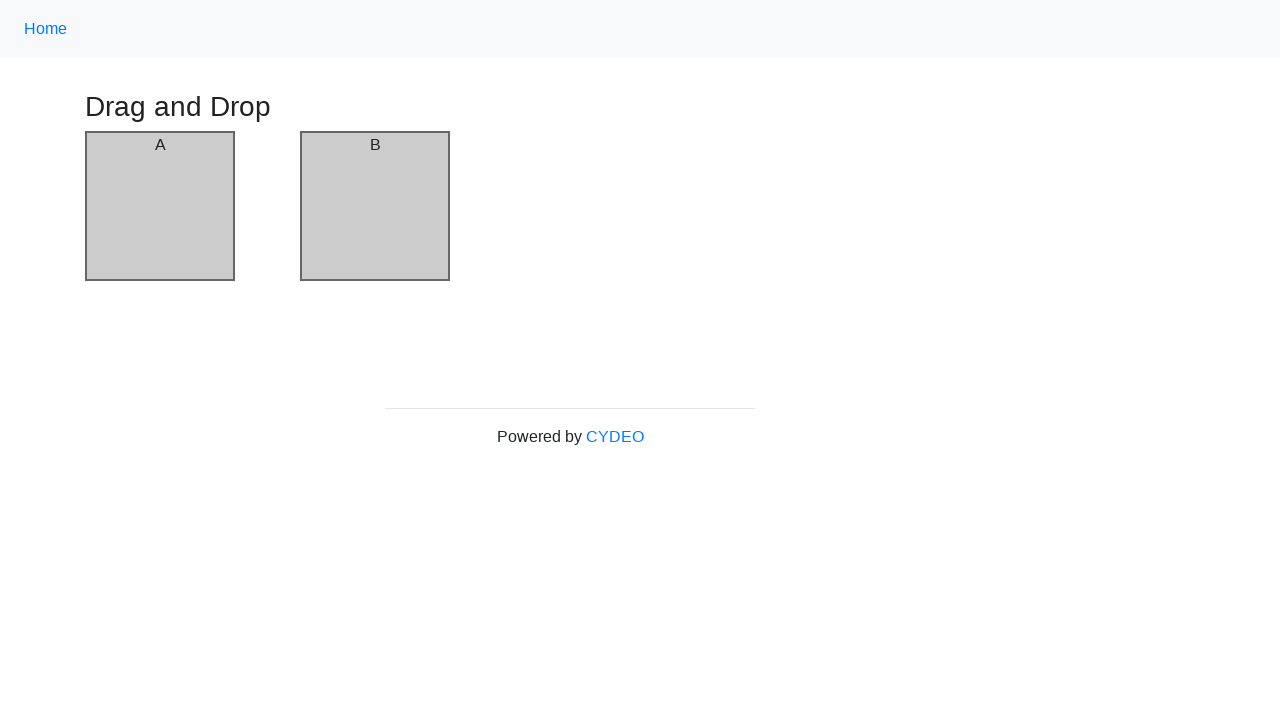

Dragged column A to column B at (375, 206)
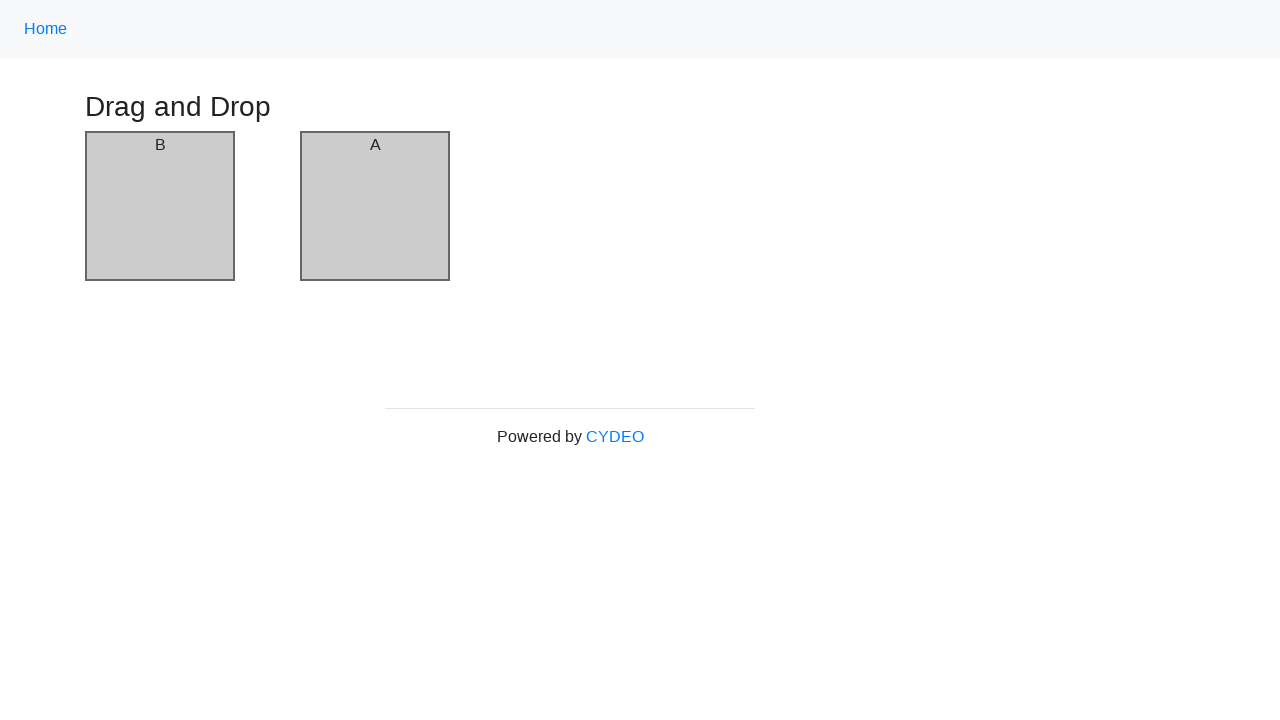

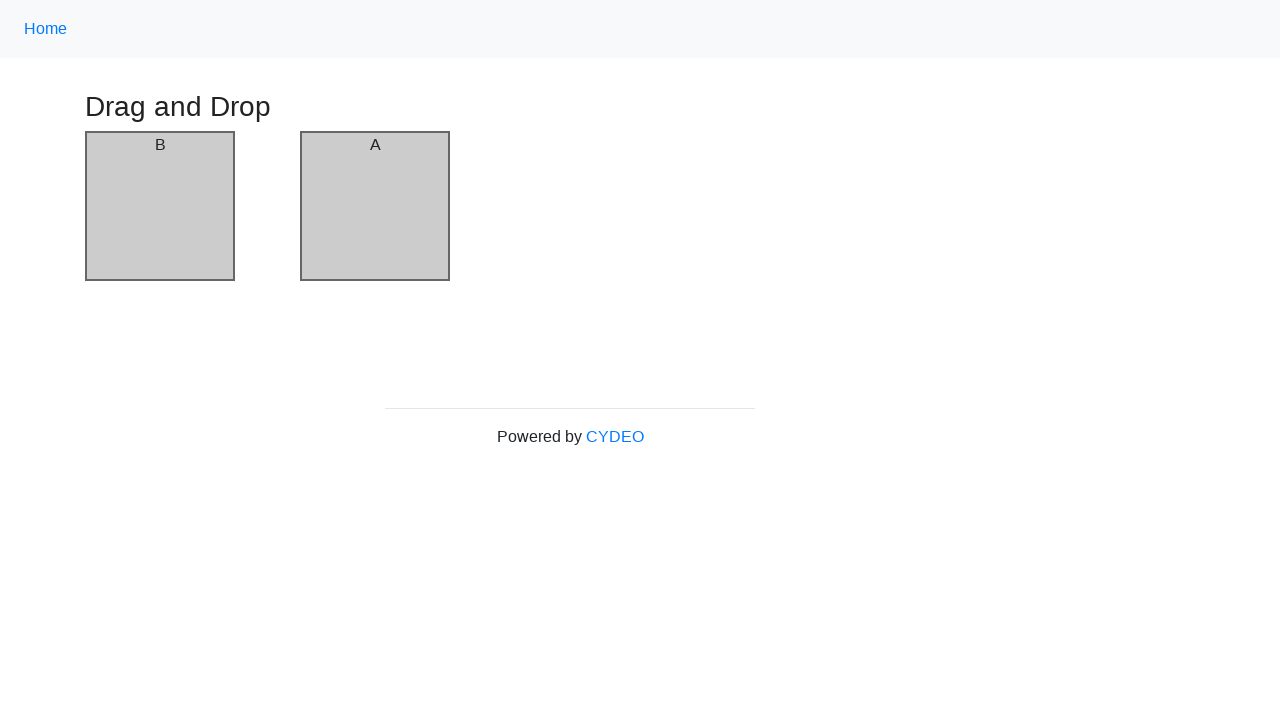